Tests radio button selection functionality by finding and clicking a specific radio button option based on its label text

Starting URL: https://www.leafground.com/radio.xhtml

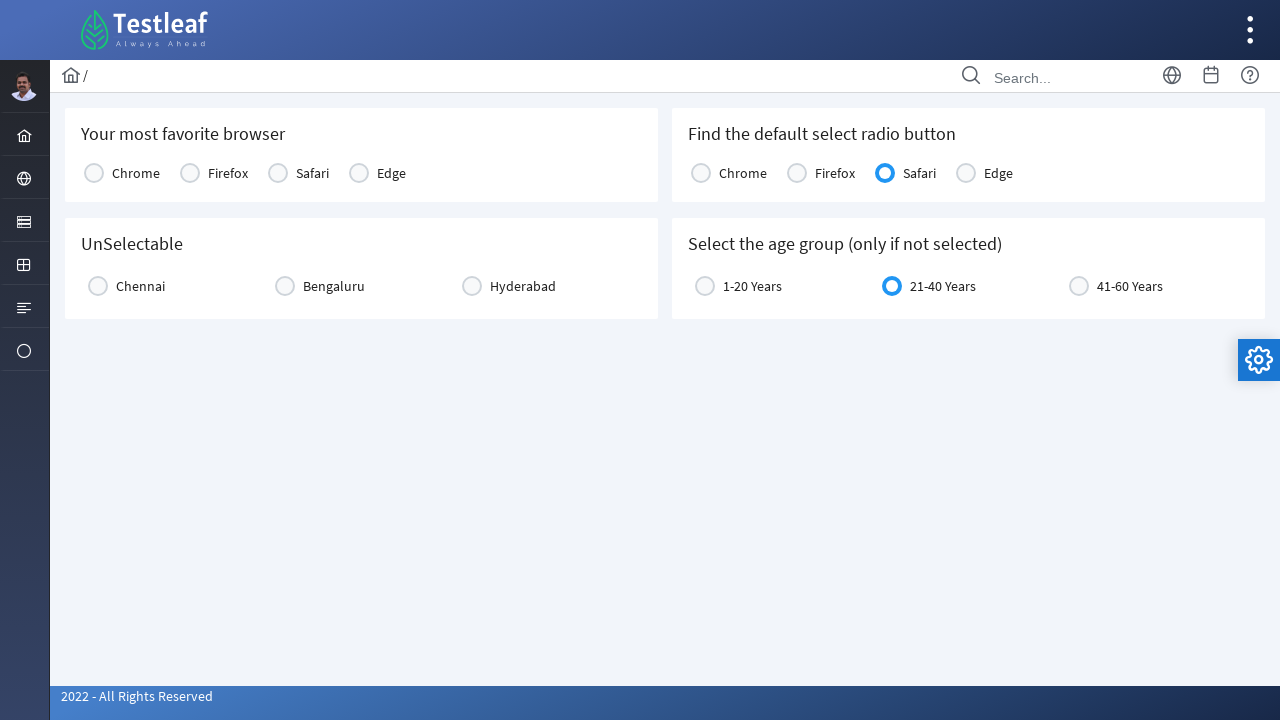

Located all radio button options in console1 section
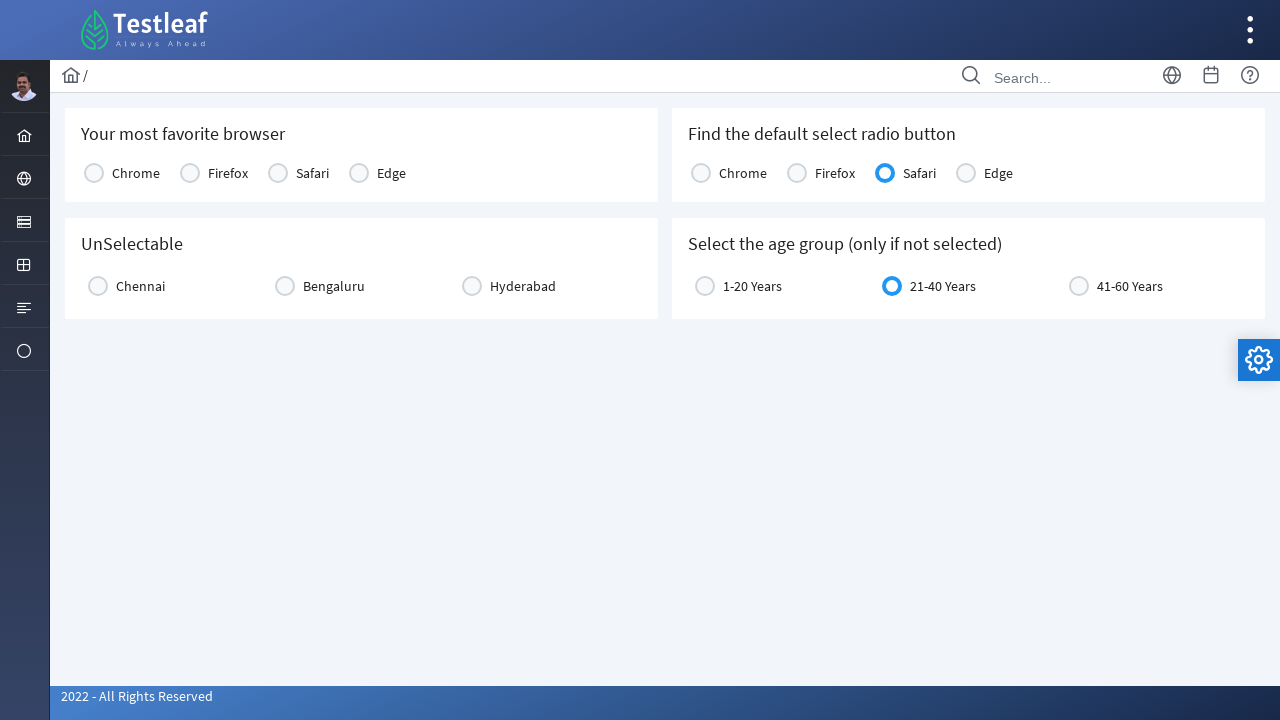

Retrieved label text for radio button option 1: 'Chrome'
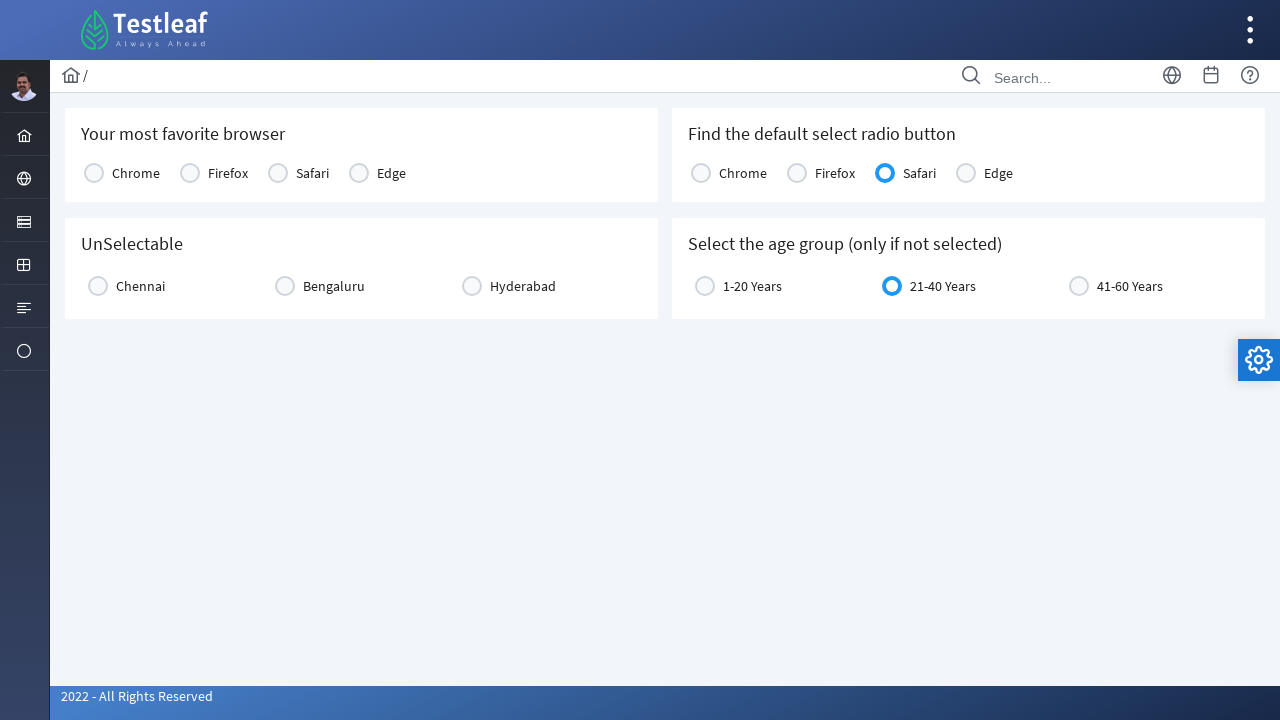

Retrieved label text for radio button option 2: 'Firefox'
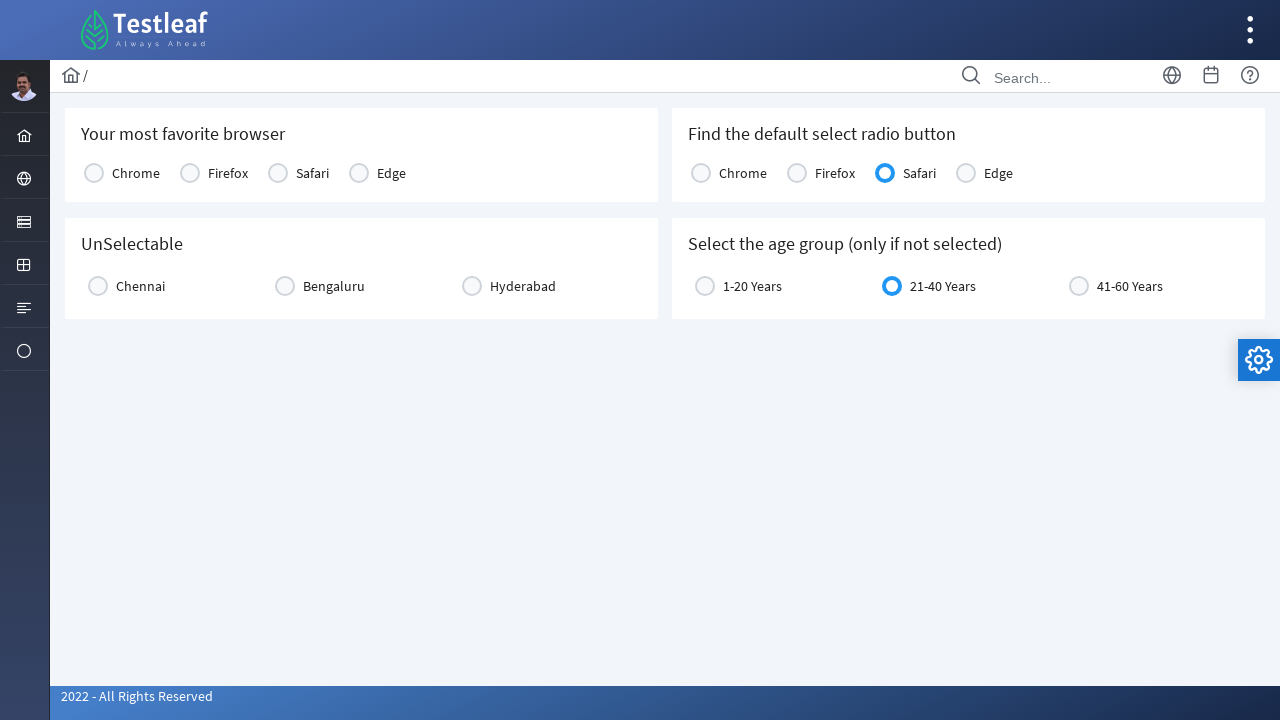

Retrieved label text for radio button option 3: 'Safari'
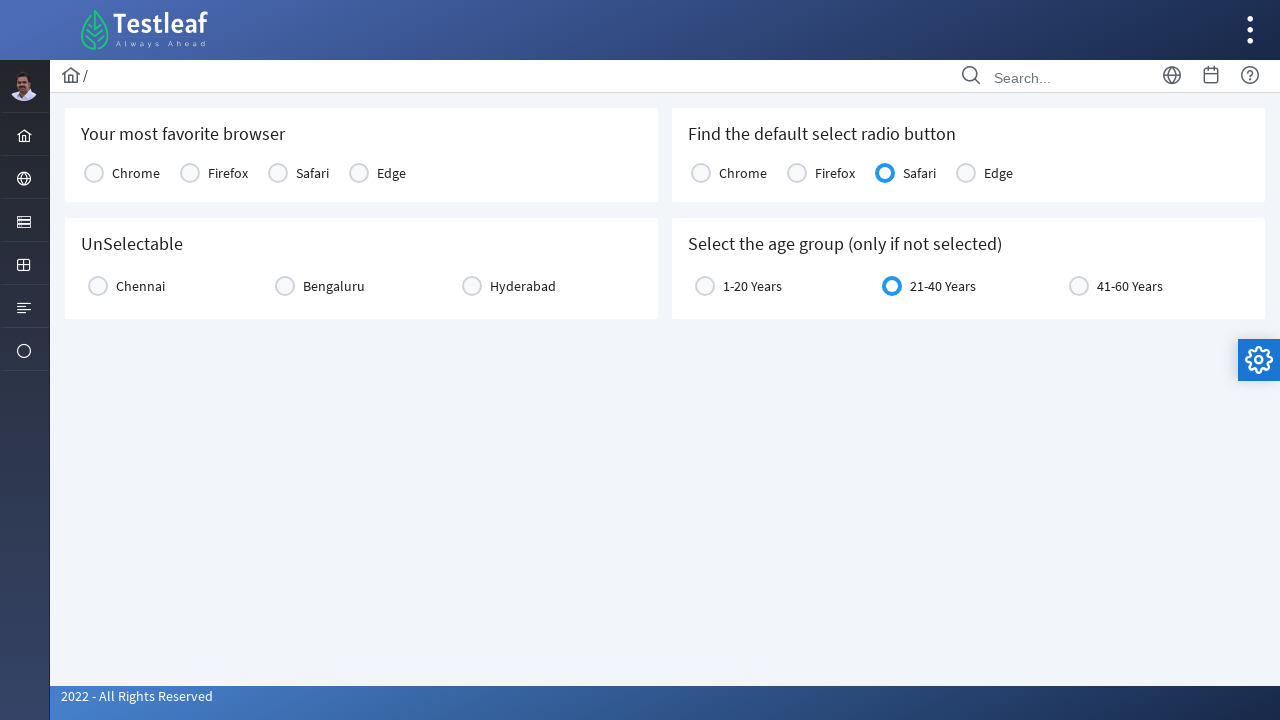

Retrieved label text for radio button option 4: 'Edge'
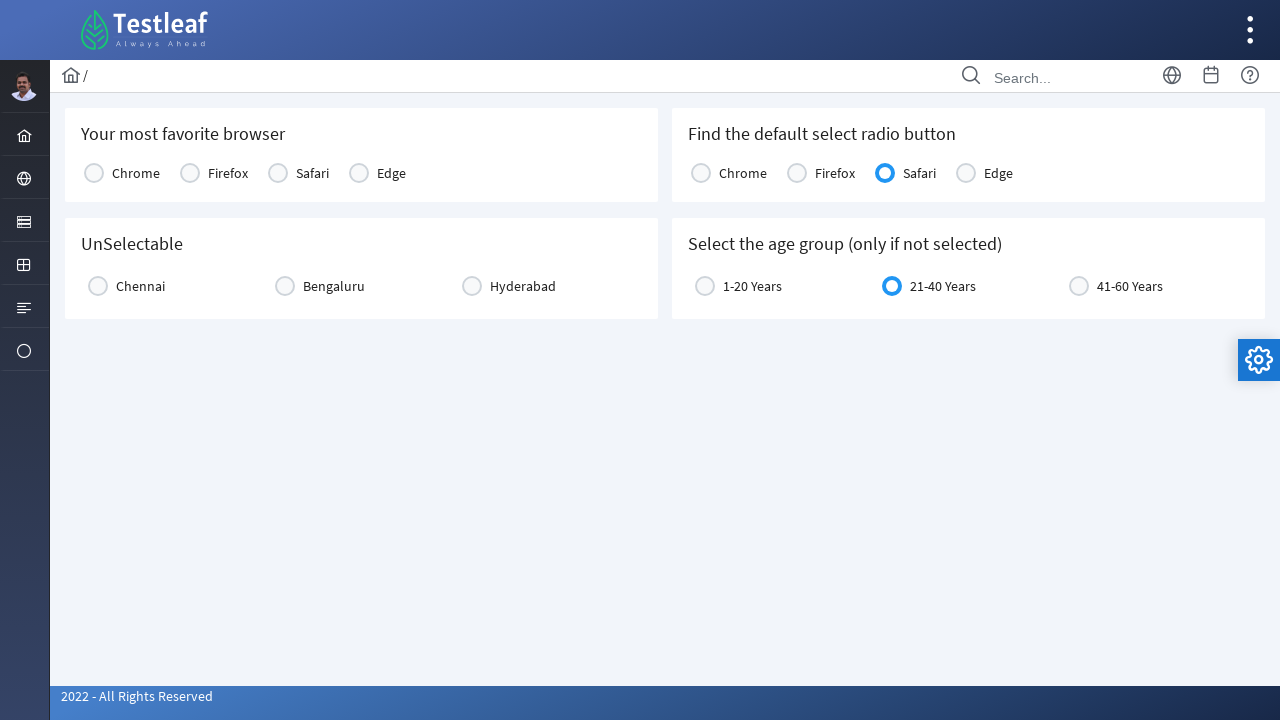

Clicked 'Edge' radio button option at (386, 172) on //*[@id='j_idt87:console1']//td[4]
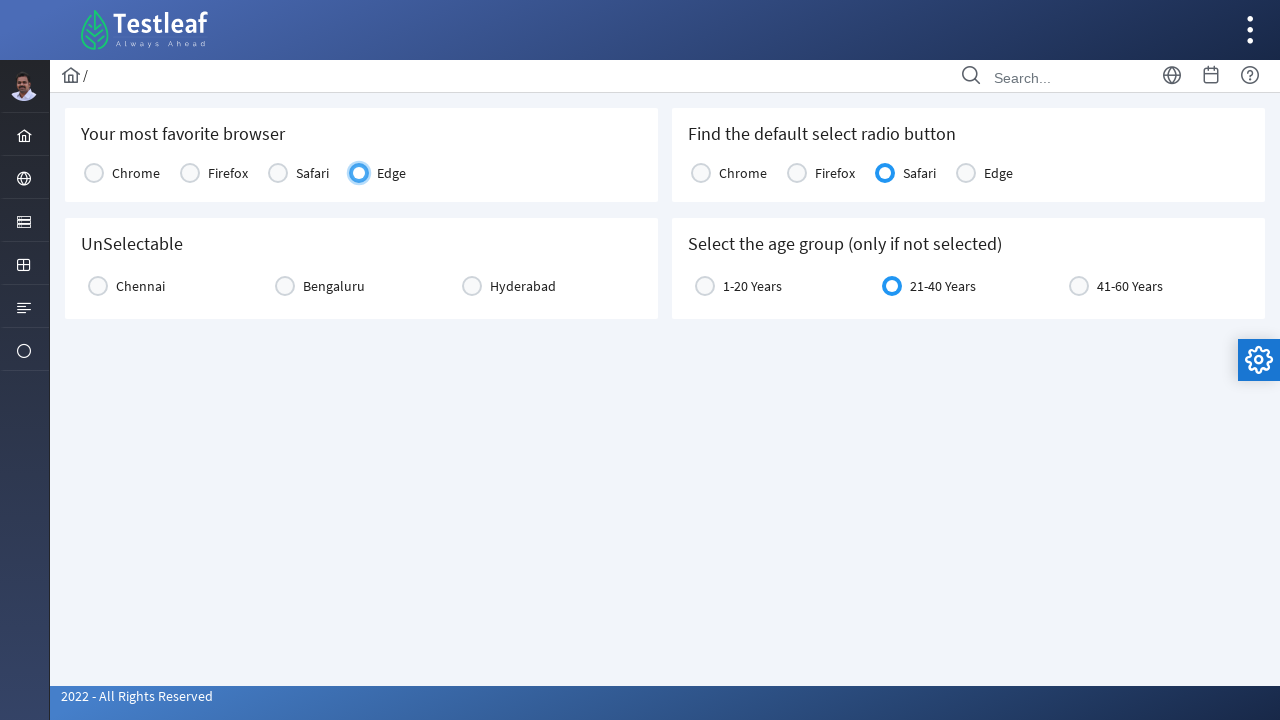

Retrieved class attribute of selected radio button: 'ui-radiobutton-box ui-widget ui-corner-all ui-state-default ui-state-active ui-state-focus'
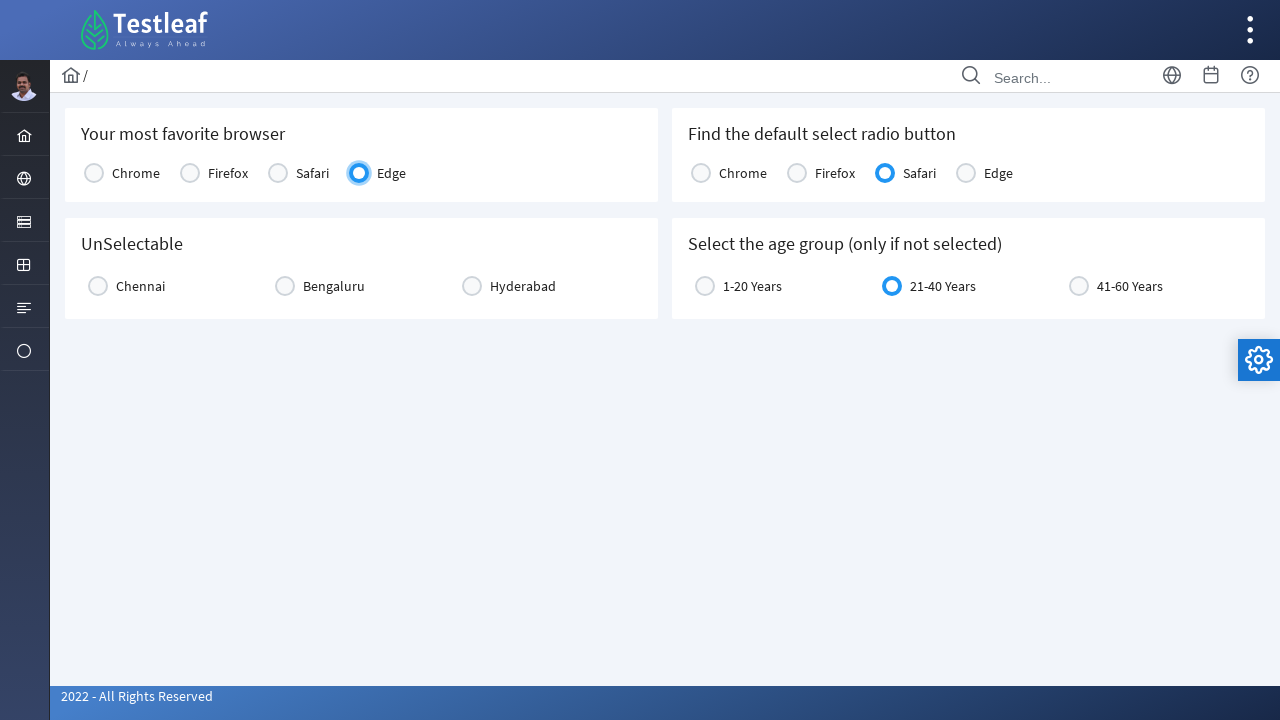

Confirmed 'Edge' radio button is selected (ui-state-active class found)
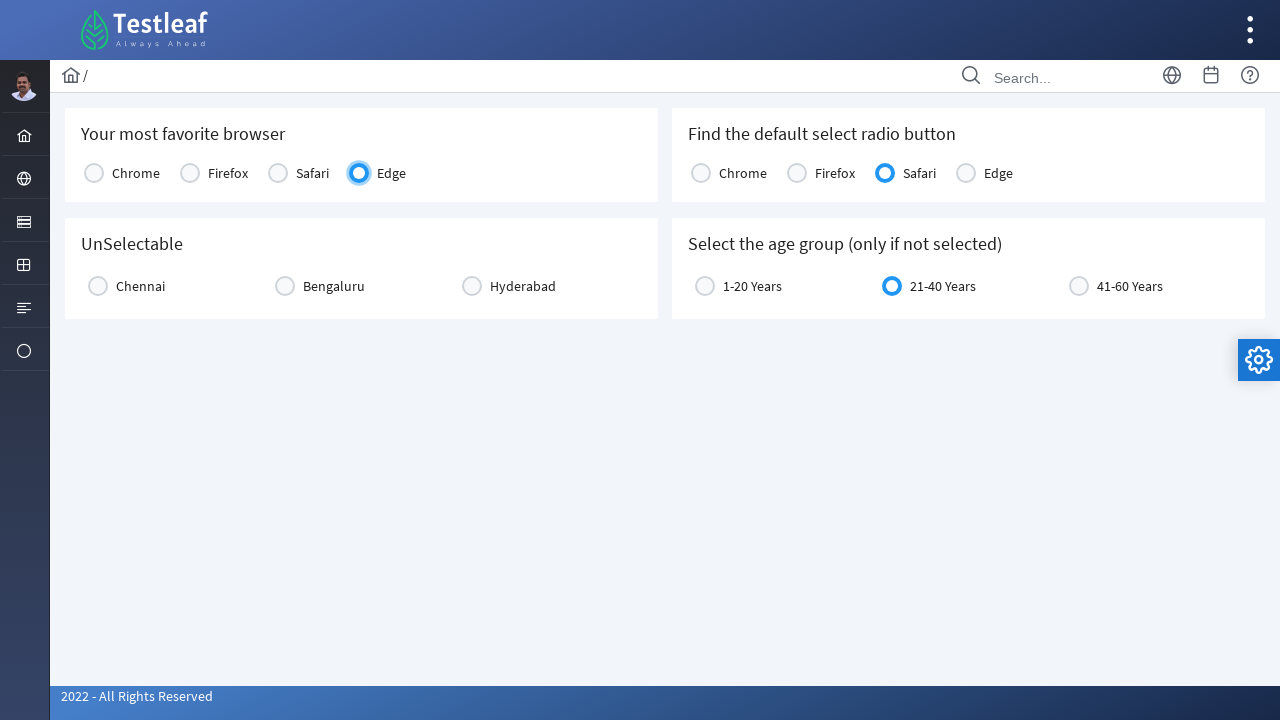

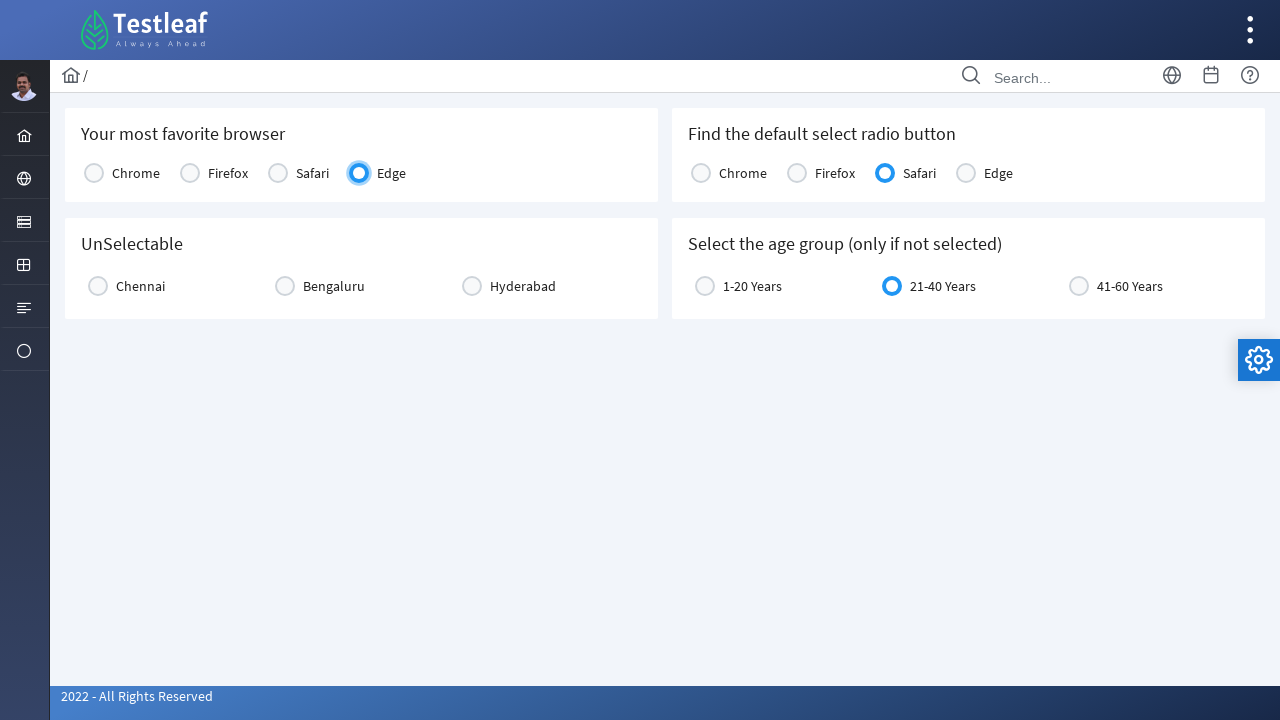